Fills the first name field in a registration form with a test value

Starting URL: http://demo.automationtesting.in/Register.html

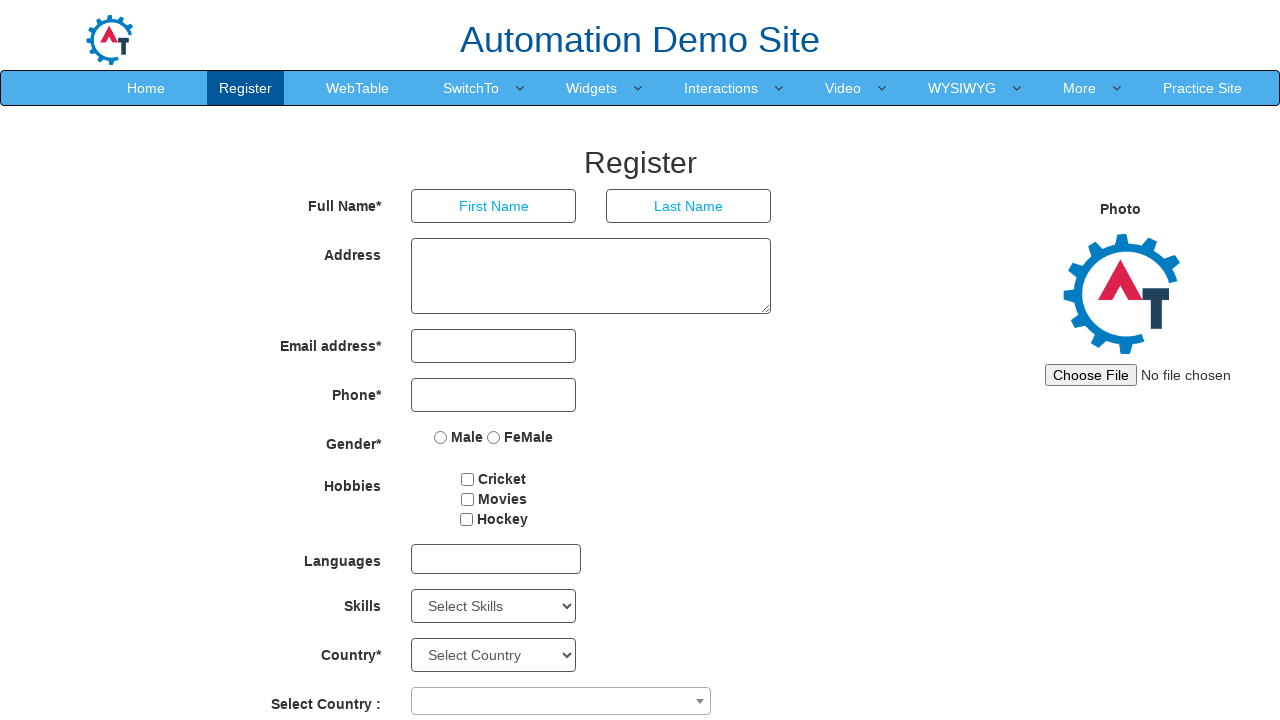

Filled first name field with 'David' in registration form on input[placeholder='First Name']
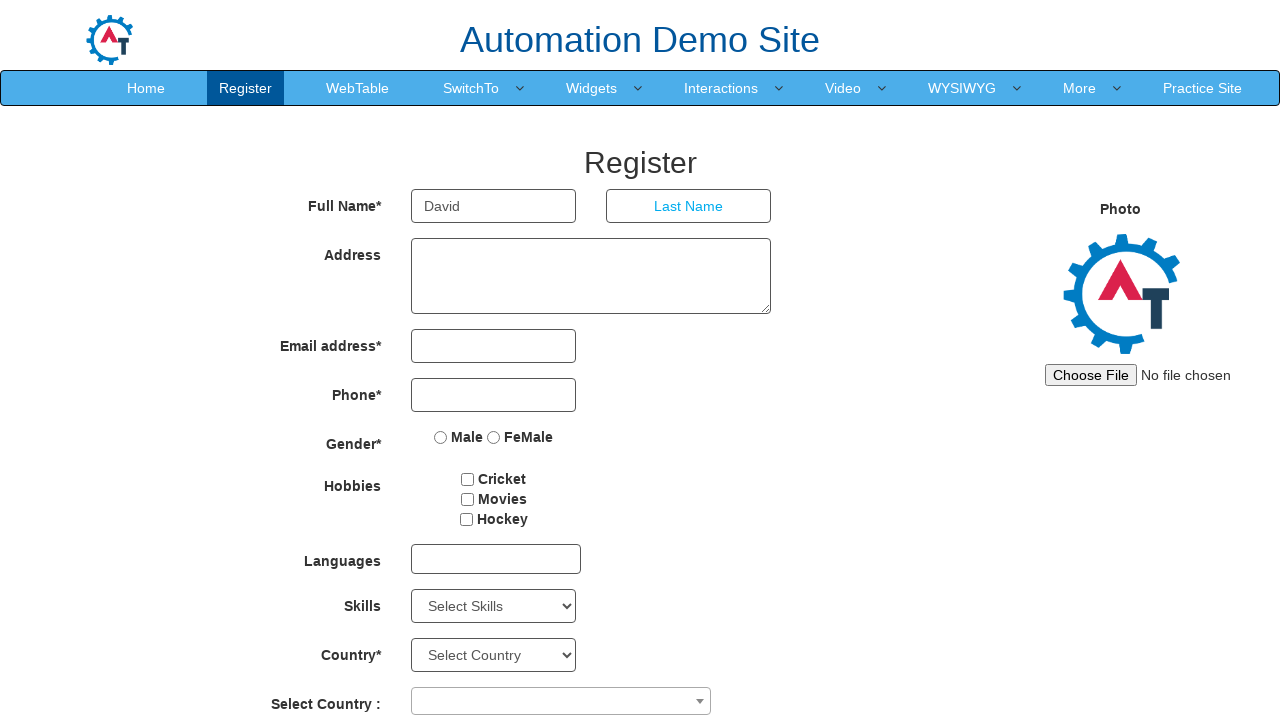

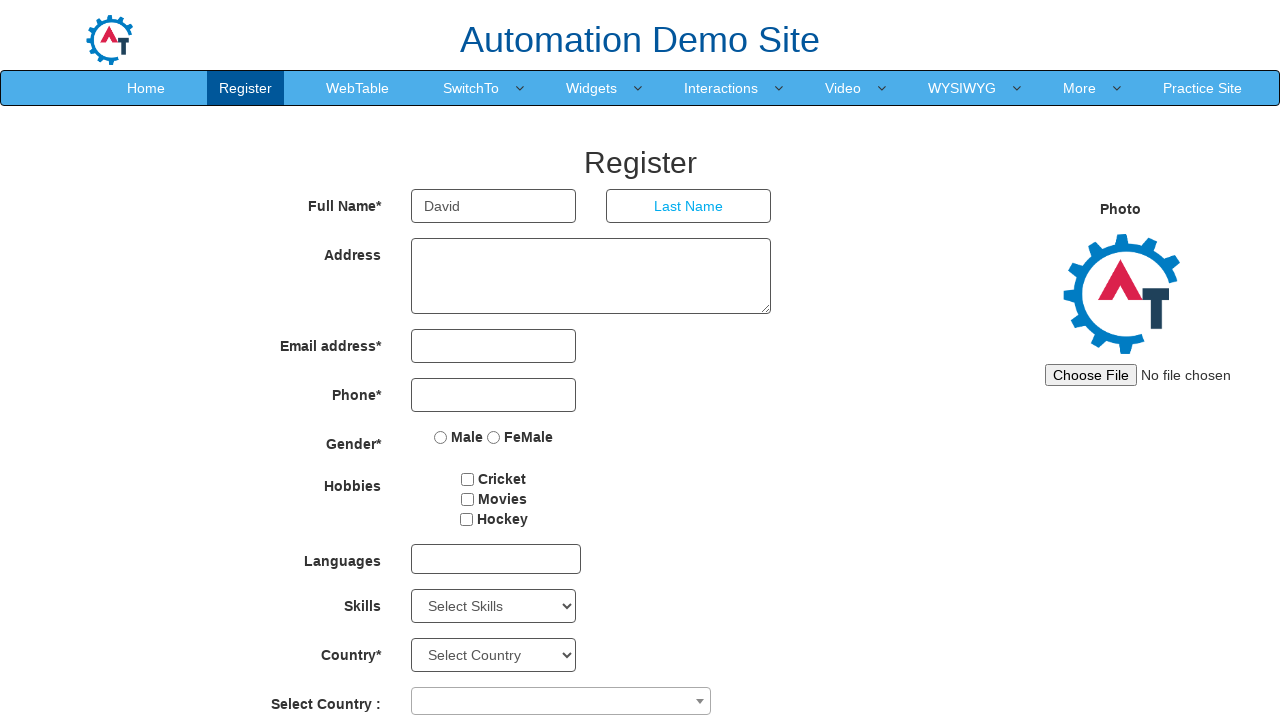